Verifies the locators page displays both headers and that buttons are clickable/enabled

Starting URL: https://kristinek.github.io/site/examples/locators

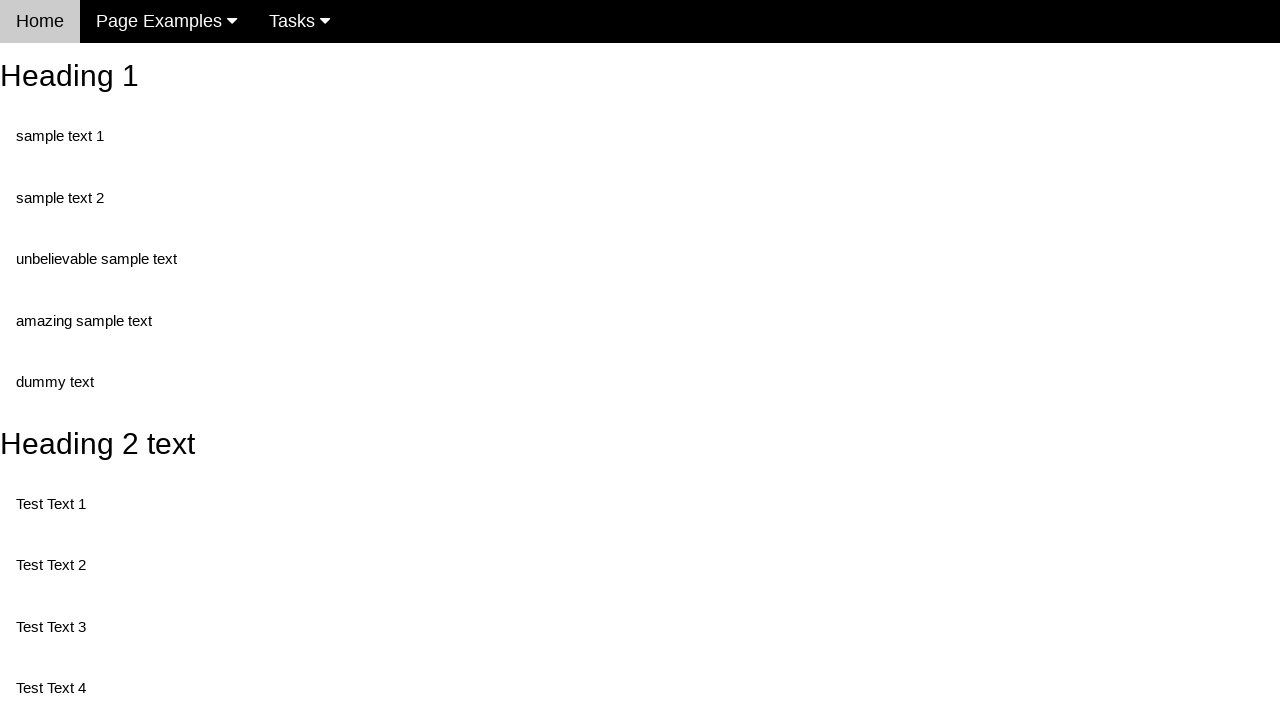

Navigated to locators page
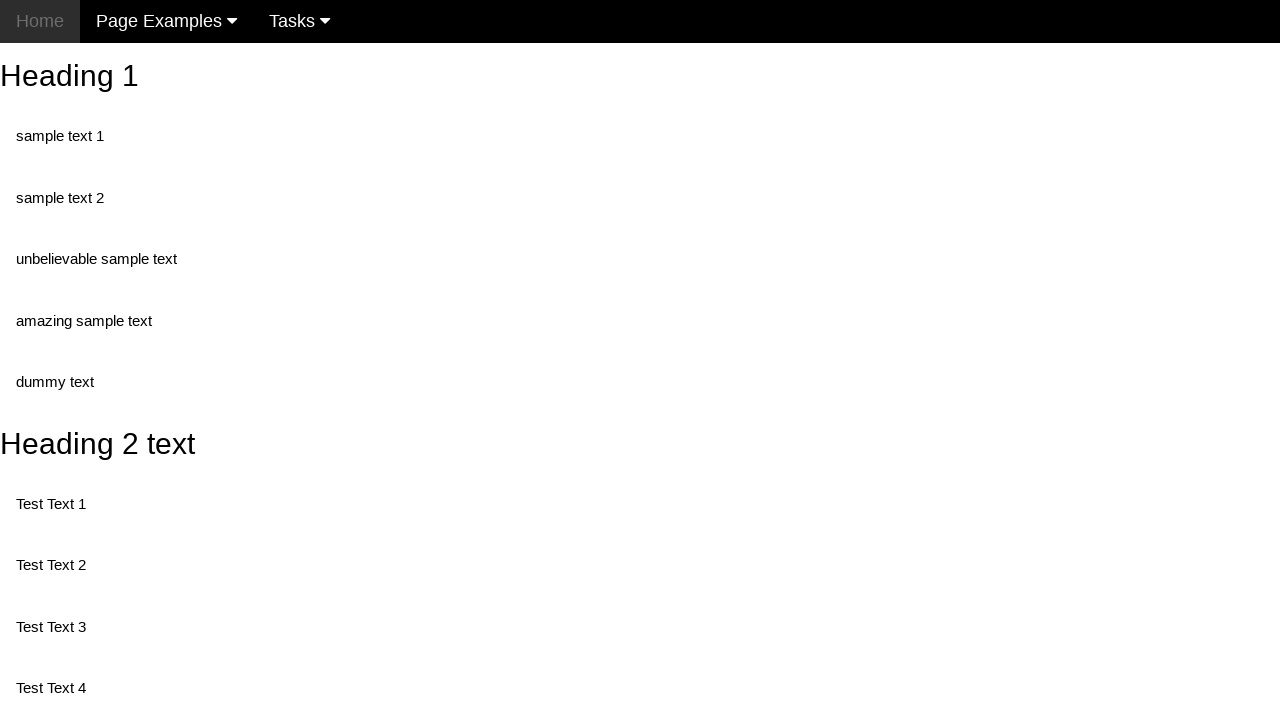

Verified heading_1 is visible
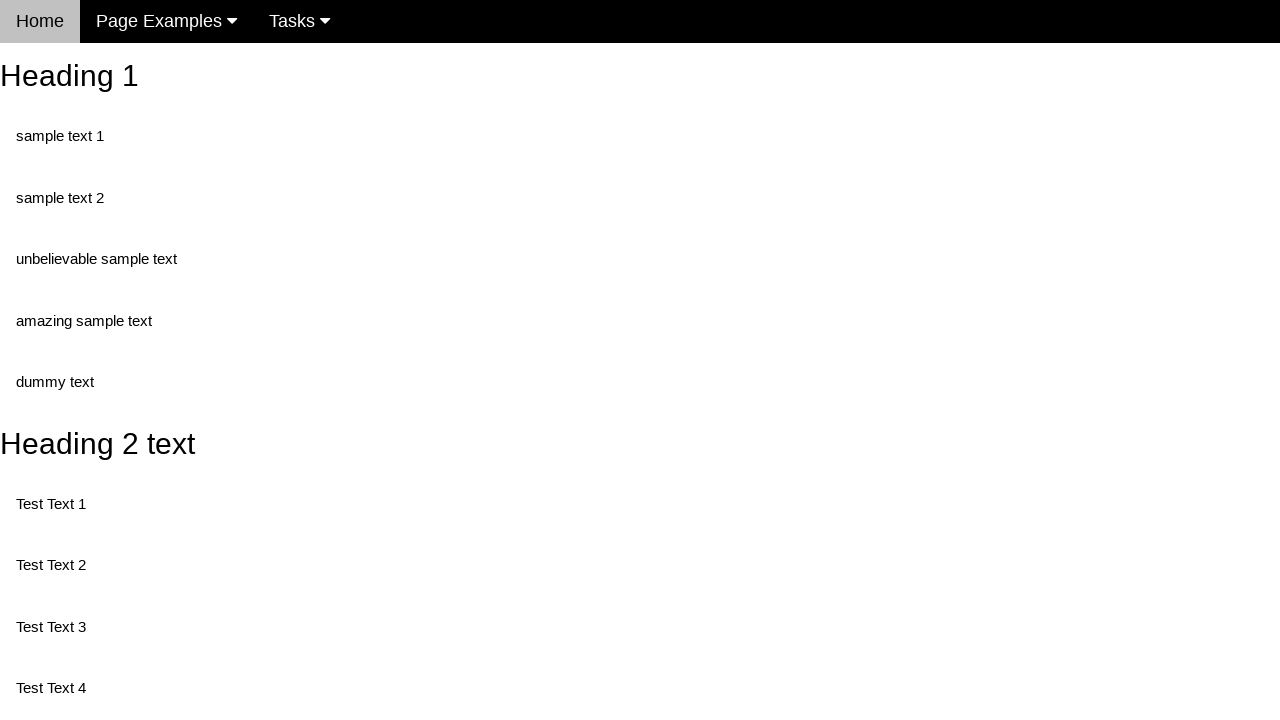

Verified heading_2 is visible
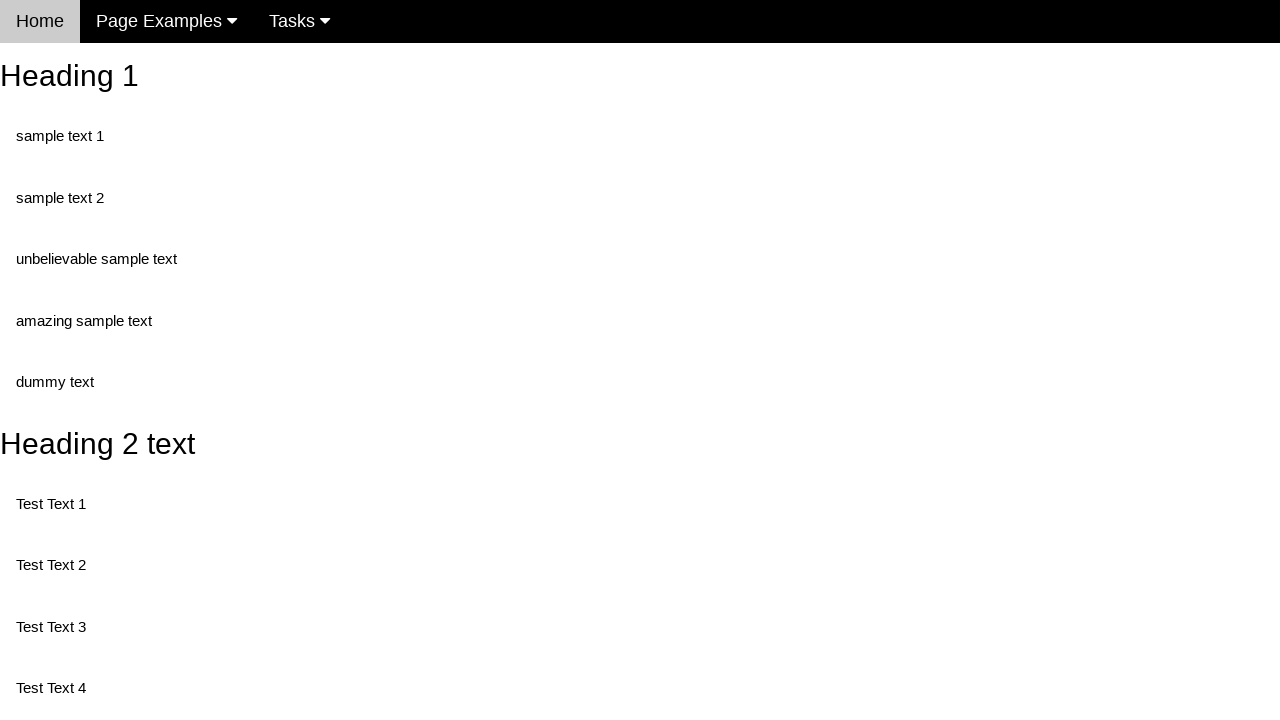

Verified randomButton1 is enabled
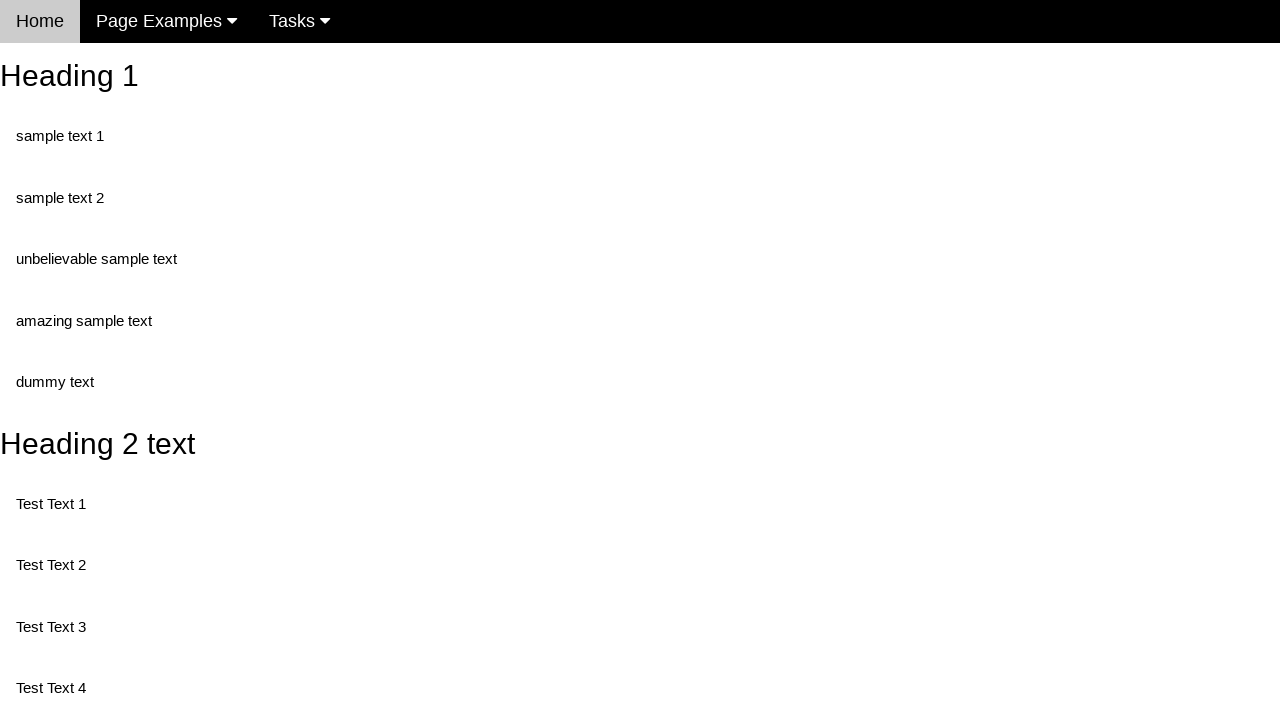

Verified randomButton2 is enabled
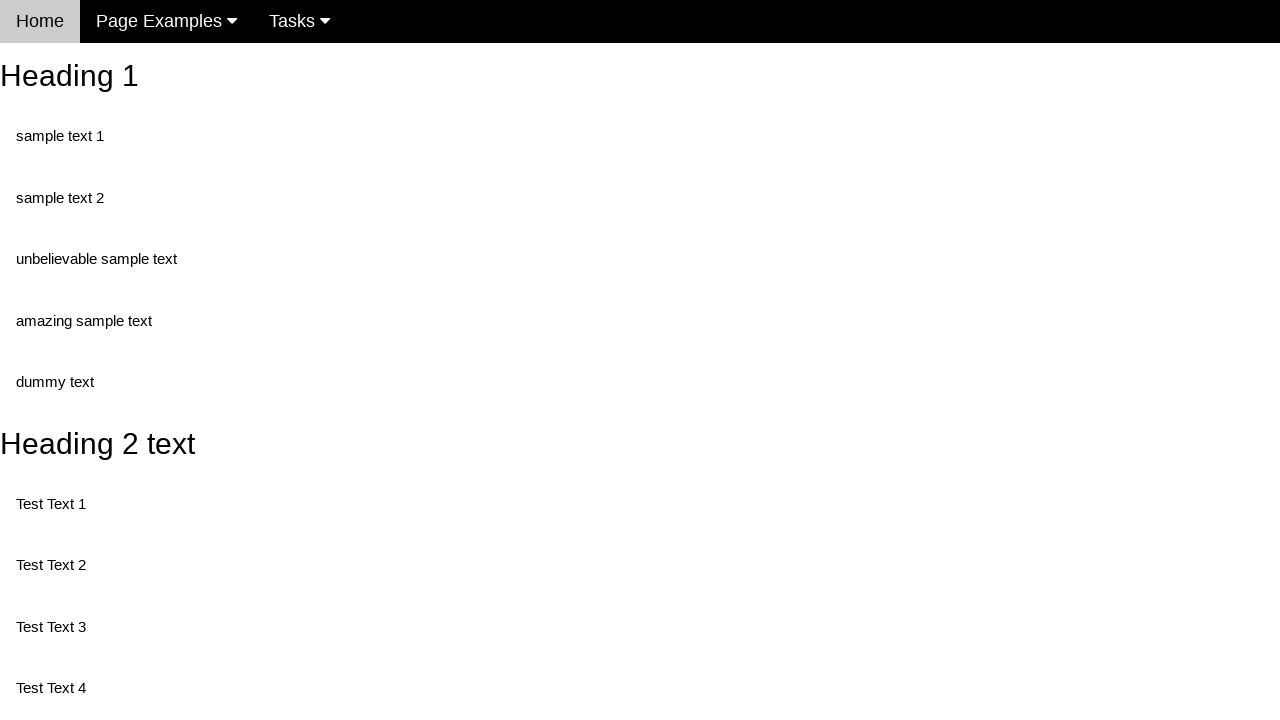

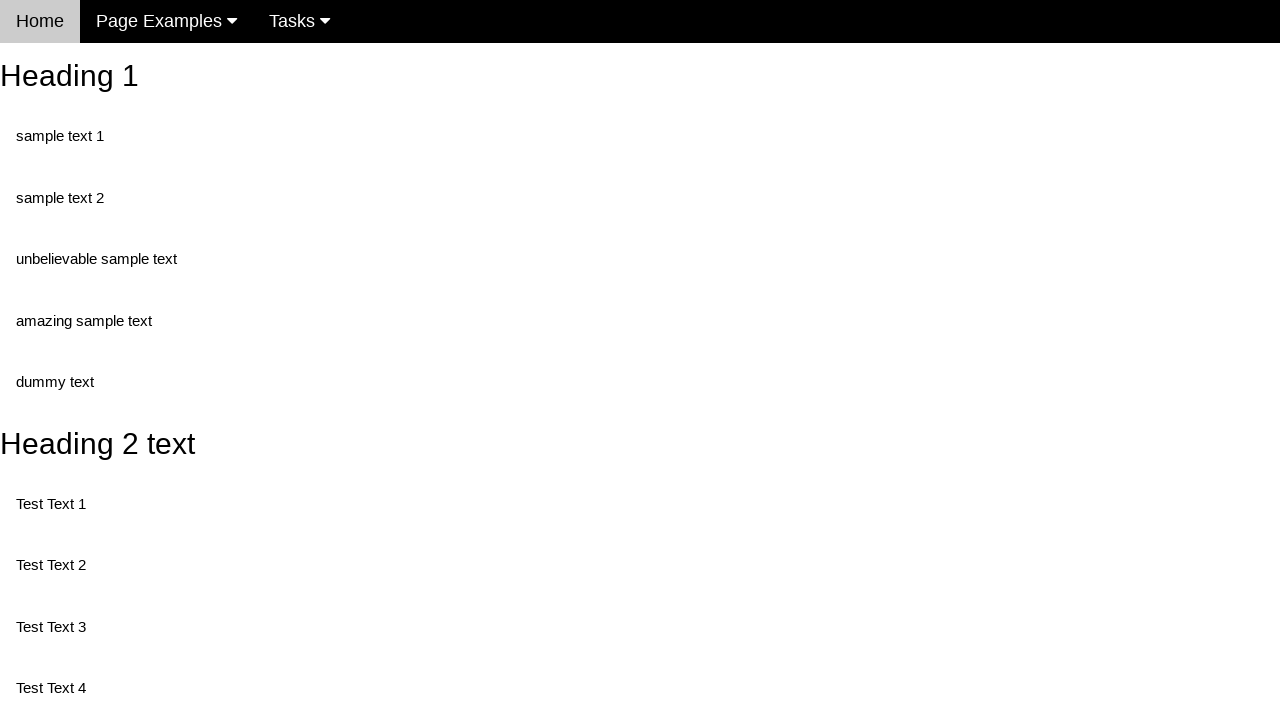